Tests dynamic table functionality by expanding table data section, entering JSON data, refreshing the table, and verifying the data is displayed correctly

Starting URL: https://testpages.herokuapp.com/styled/tag/dynamic-table.html

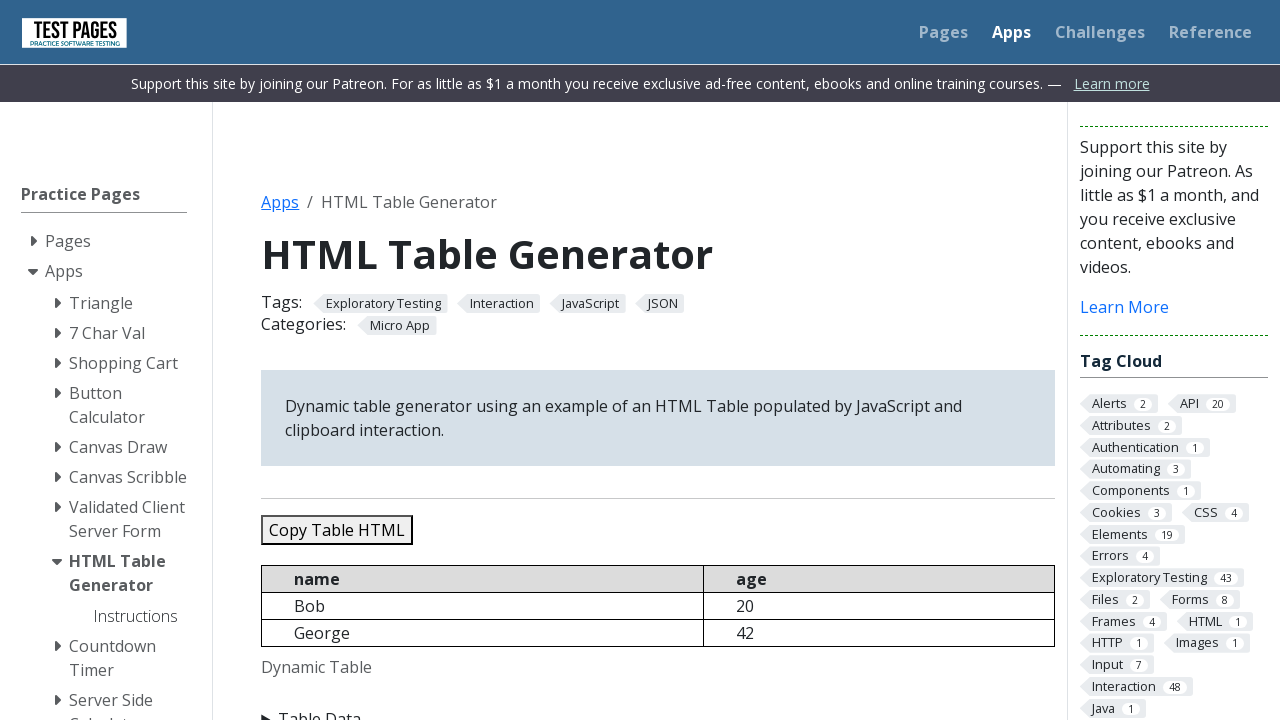

Clicked 'Table Data' button to expand the section at (658, 708) on xpath=//summary[text()='Table Data']
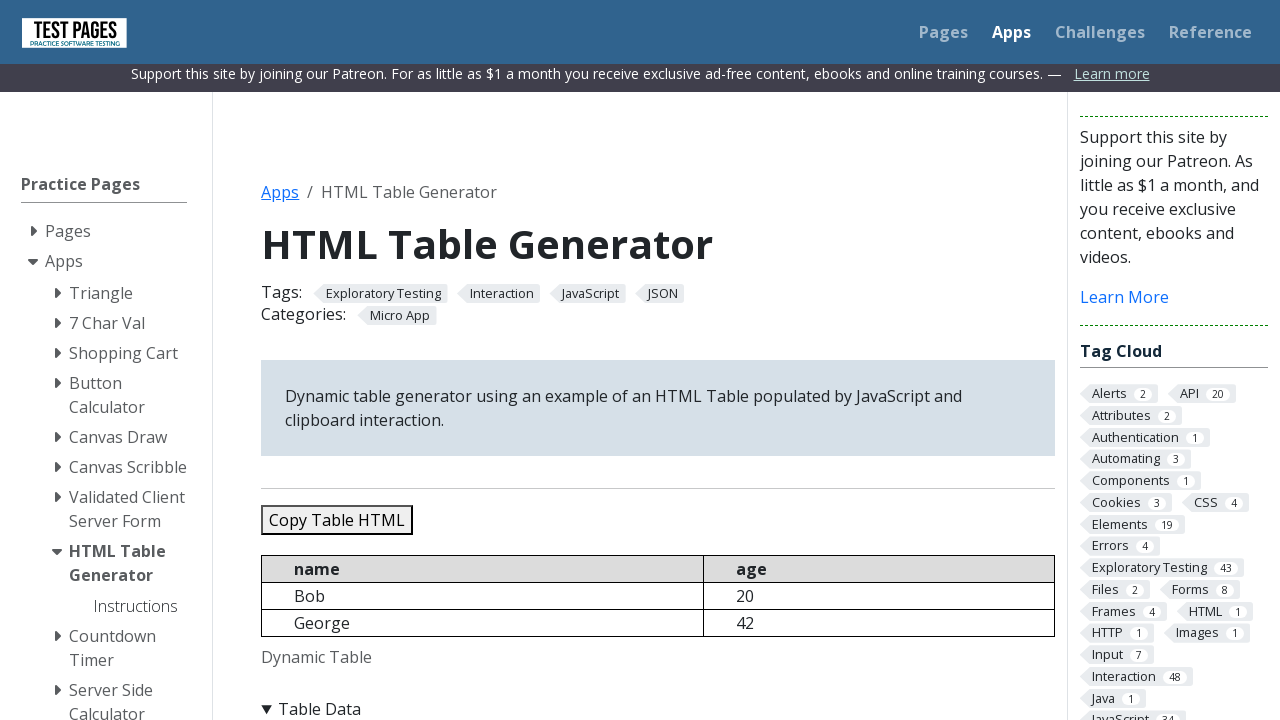

Filled JSON data input field with test data containing 5 records on #jsondata
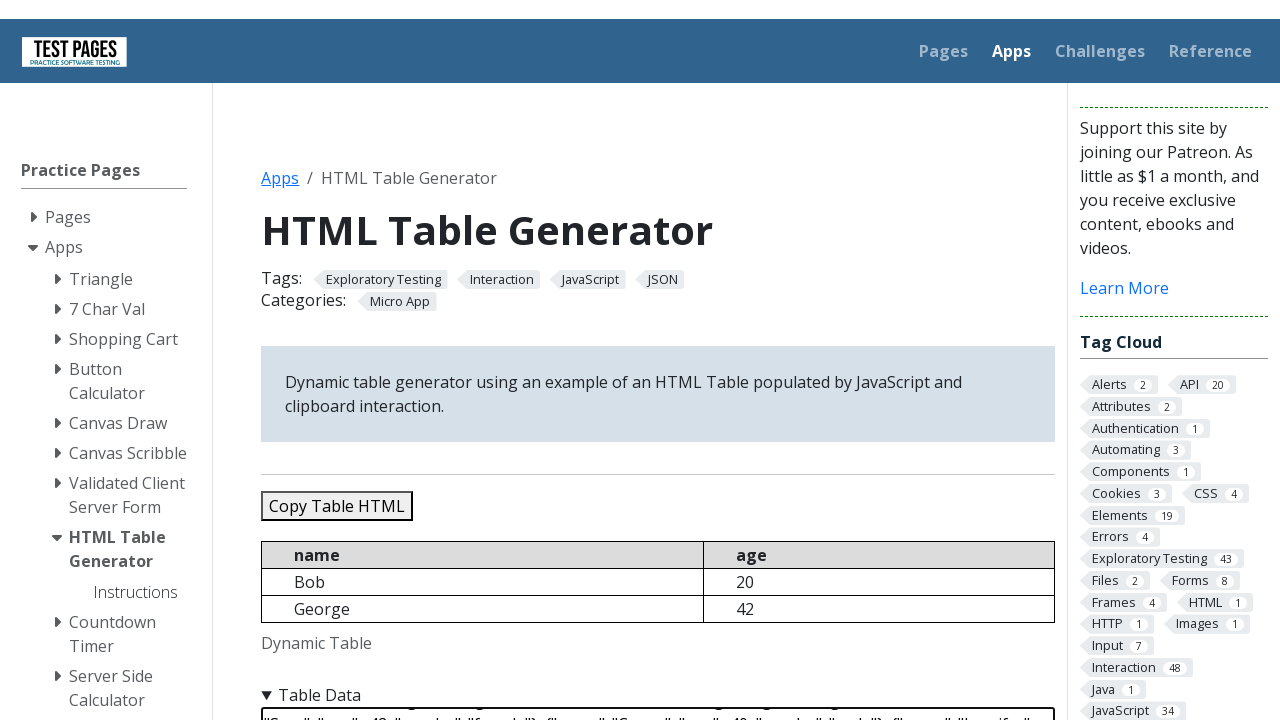

Clicked 'Refresh Table' button to update the dynamic table at (359, 360) on #refreshtable
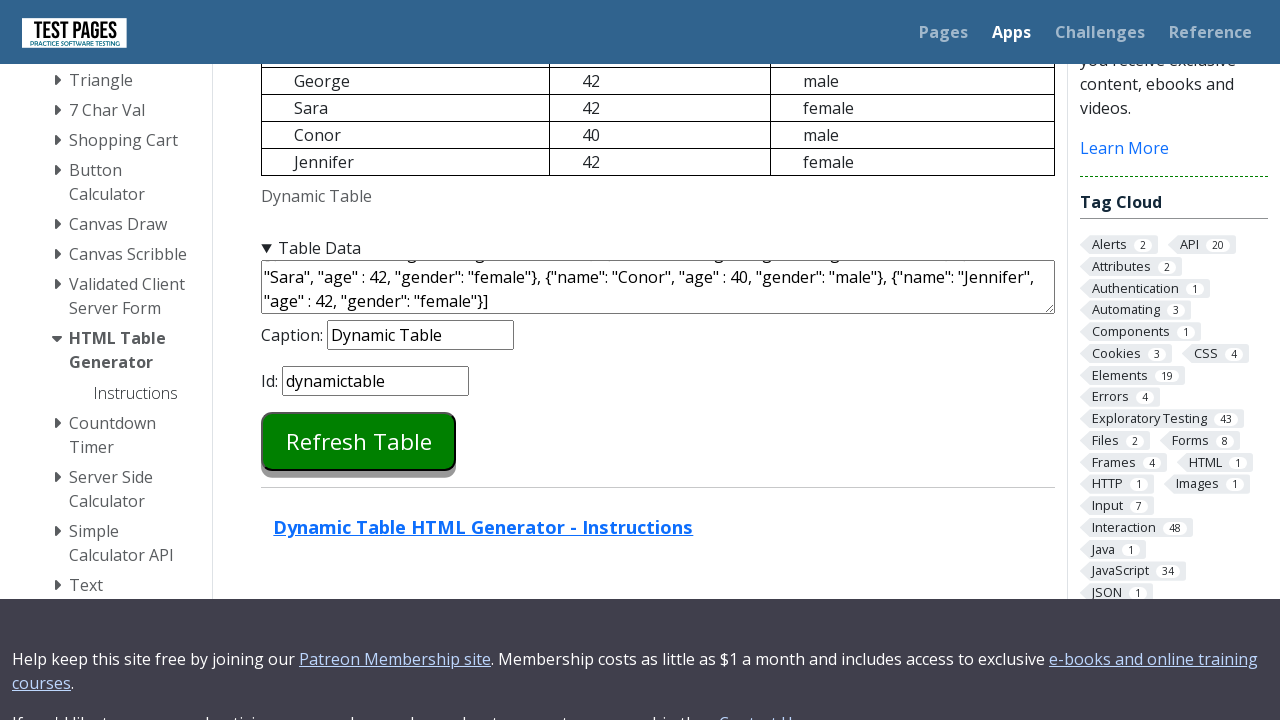

Verified first row contains 'Bob' as expected
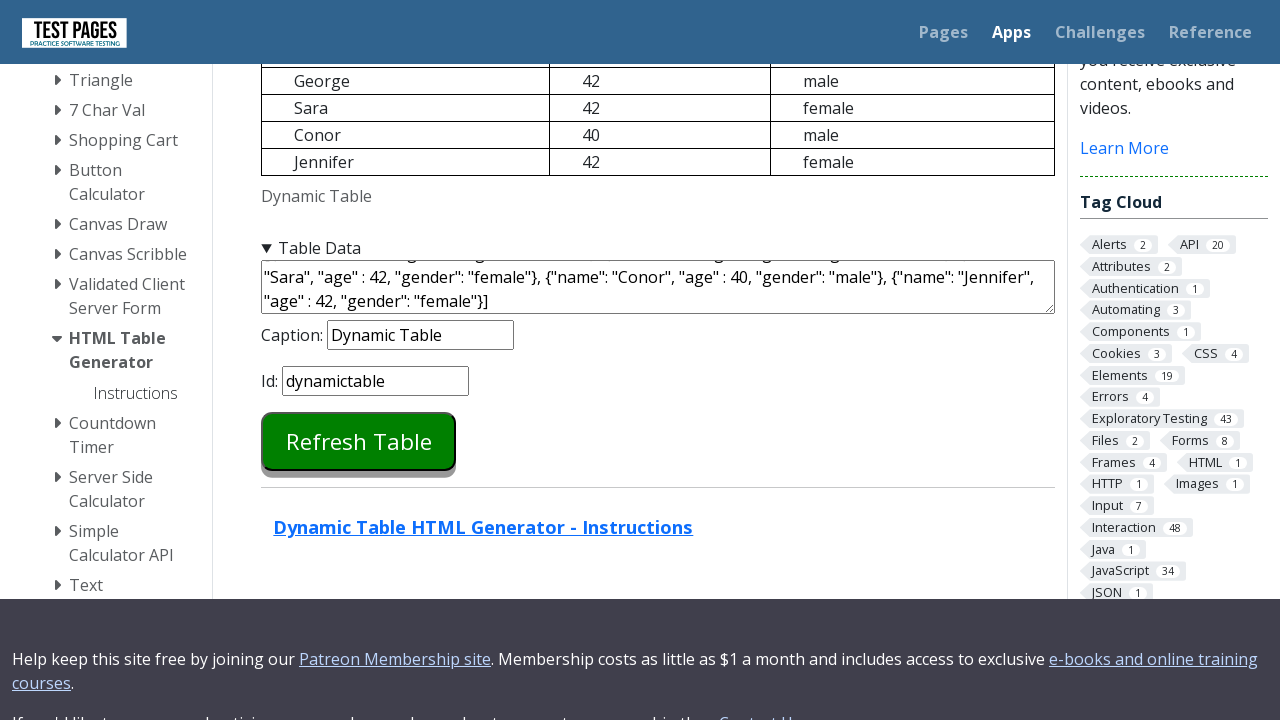

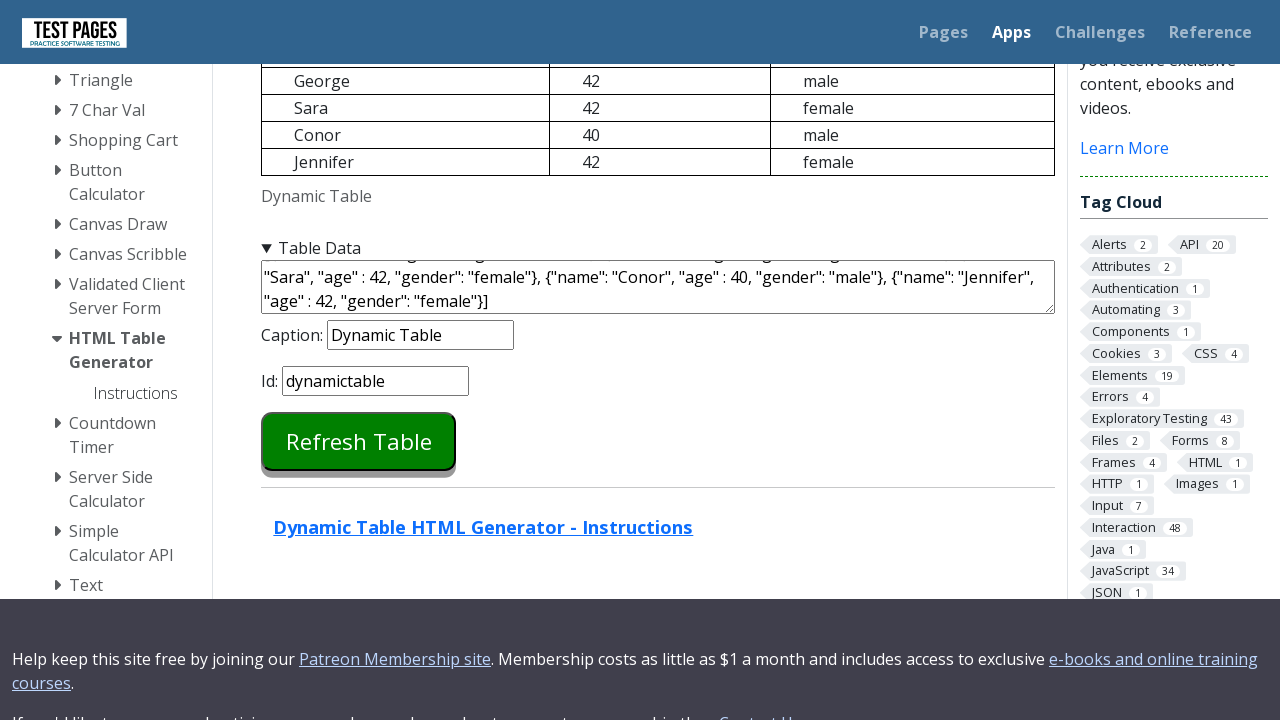